Tests adding todo items by creating two todos and verifying they appear in the list

Starting URL: https://demo.playwright.dev/todomvc

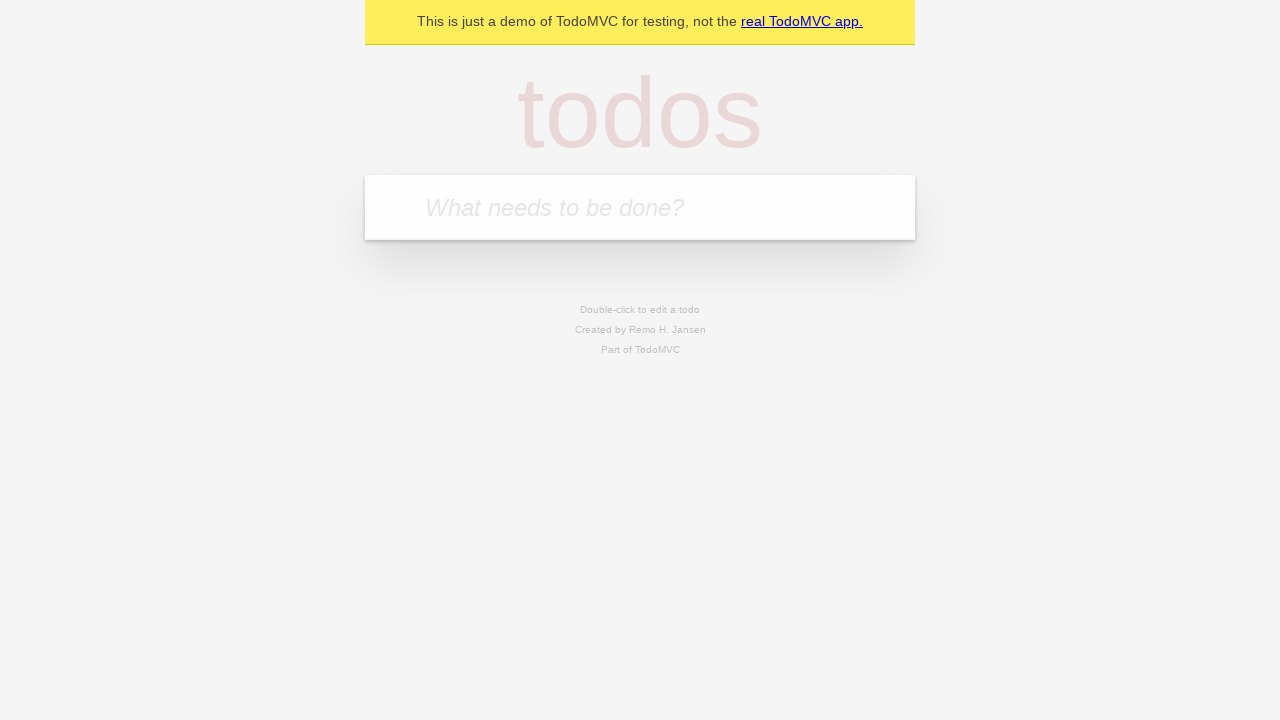

Located the todo input field
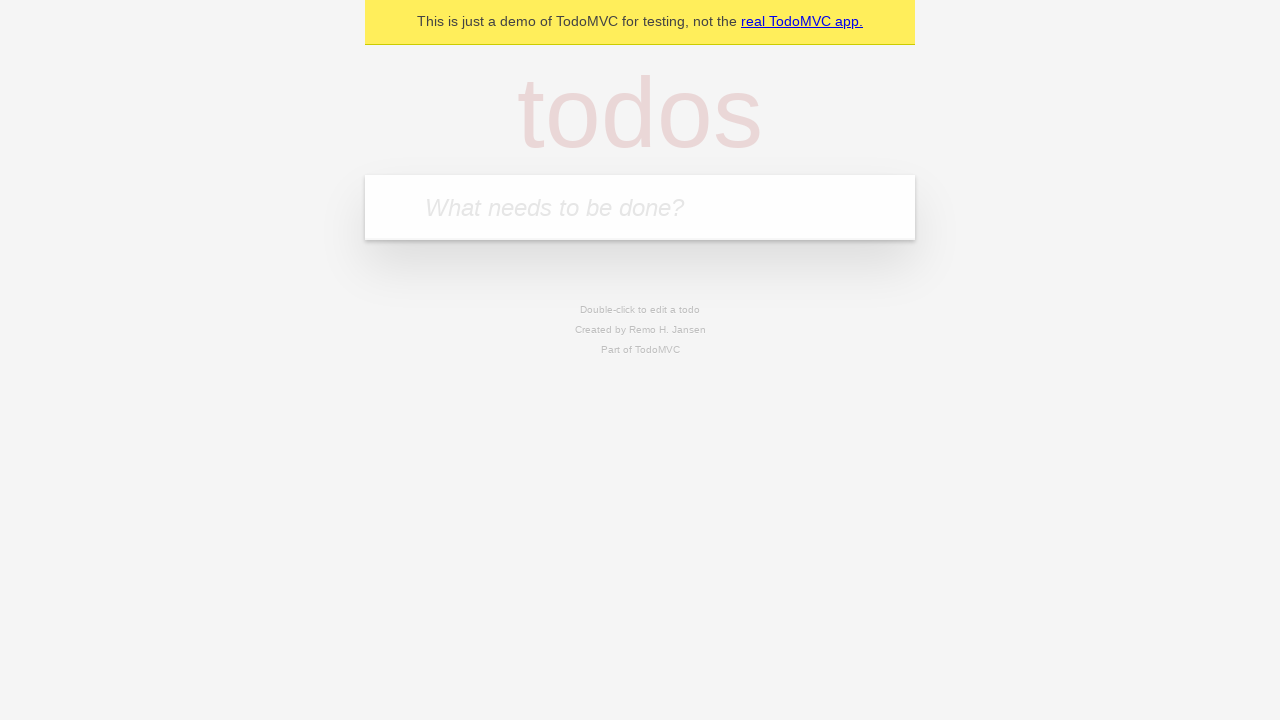

Filled todo input with 'buy some cheese' on internal:attr=[placeholder="What needs to be done?"i]
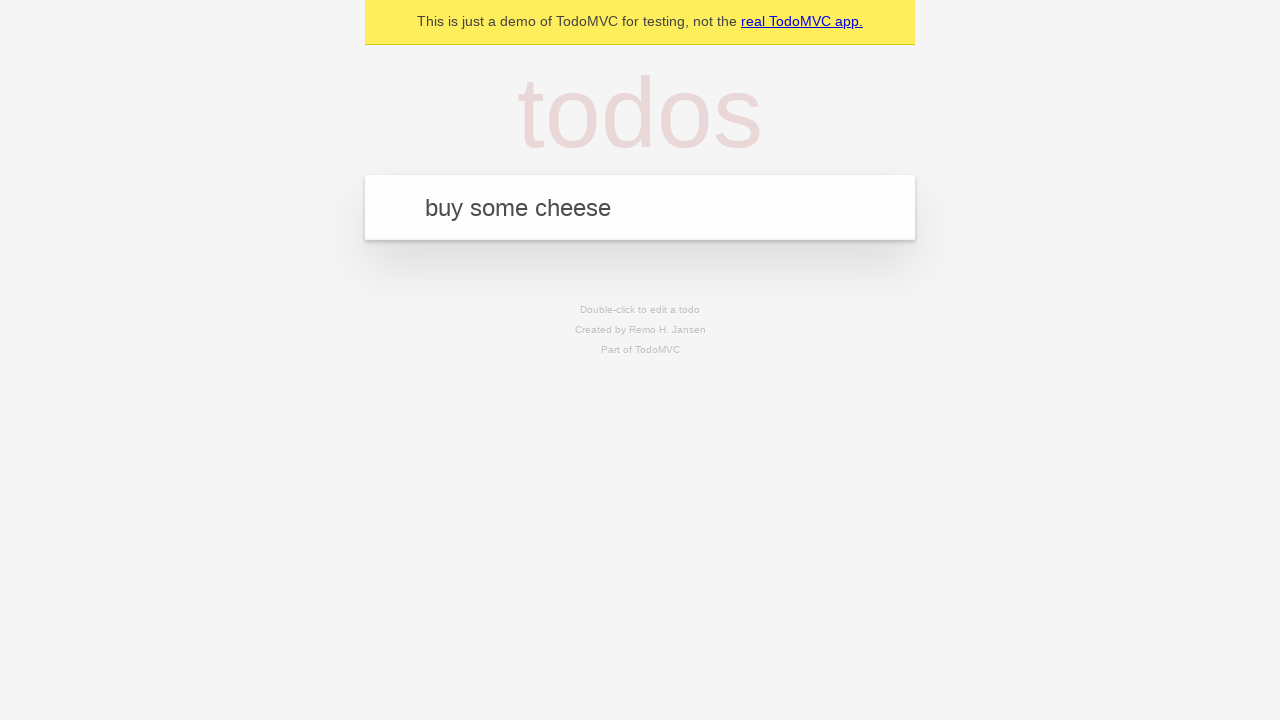

Pressed Enter to create first todo on internal:attr=[placeholder="What needs to be done?"i]
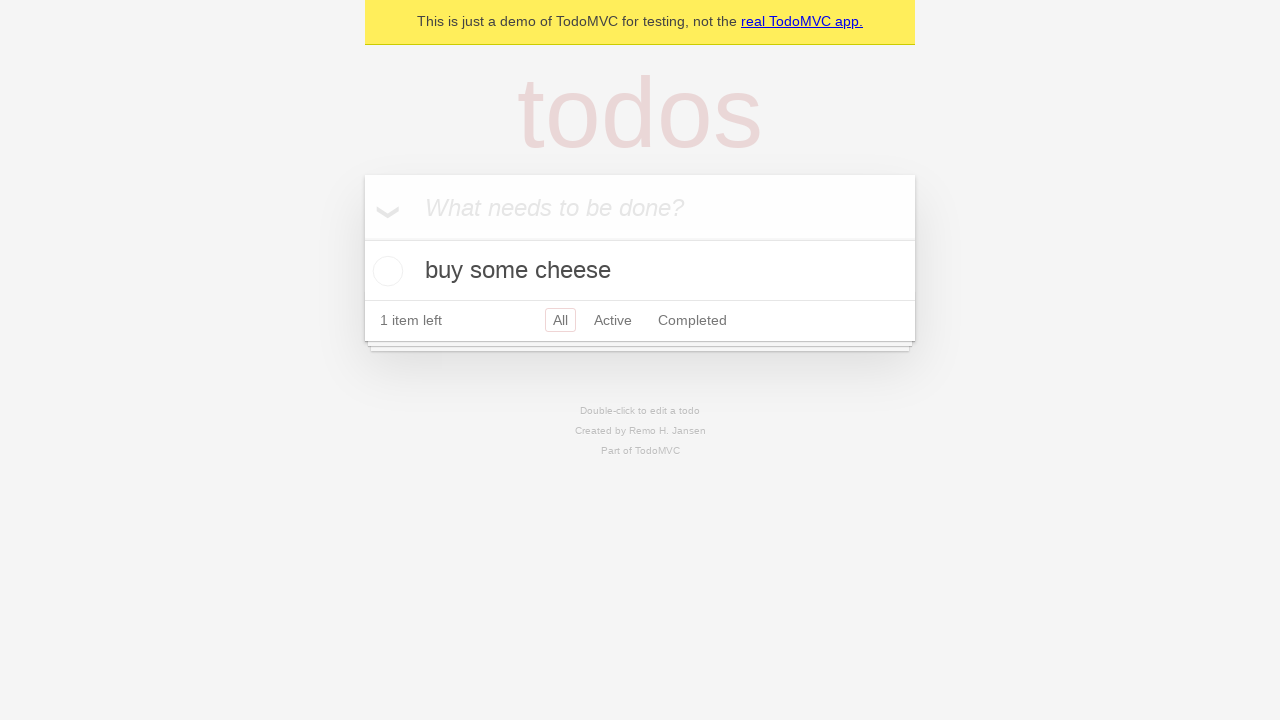

First todo appeared in the list
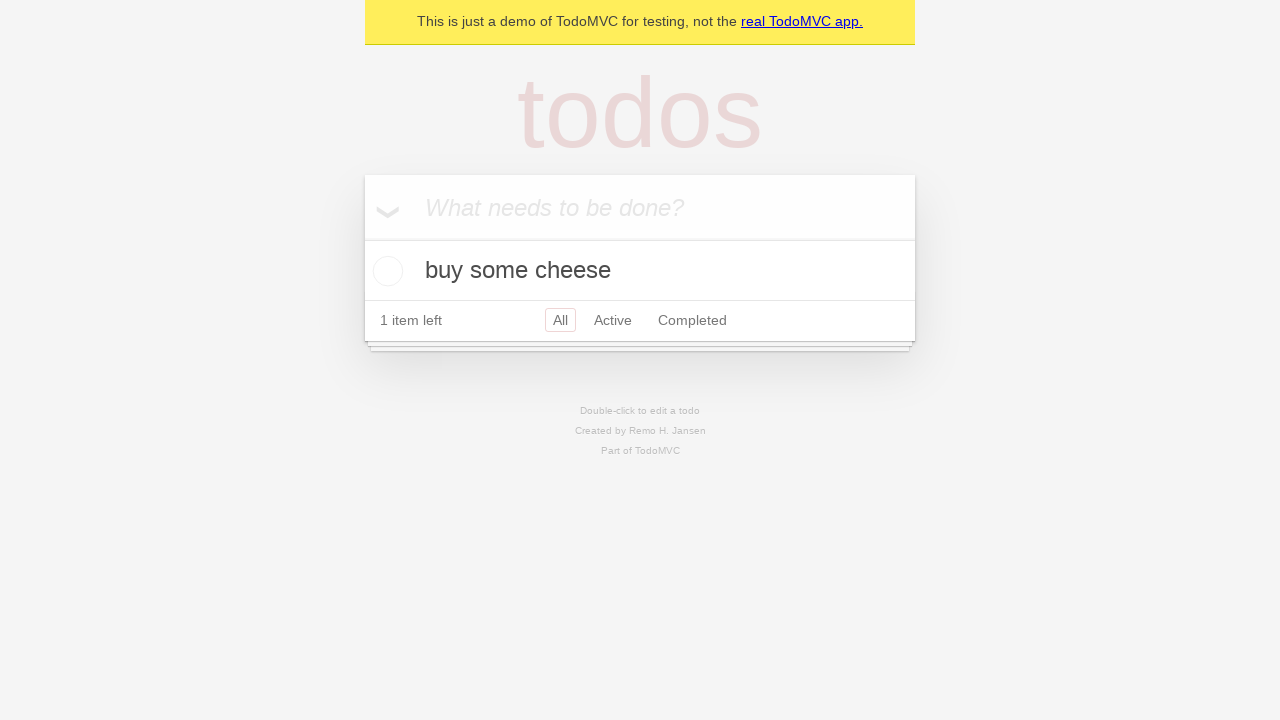

Filled todo input with 'feed the cat' on internal:attr=[placeholder="What needs to be done?"i]
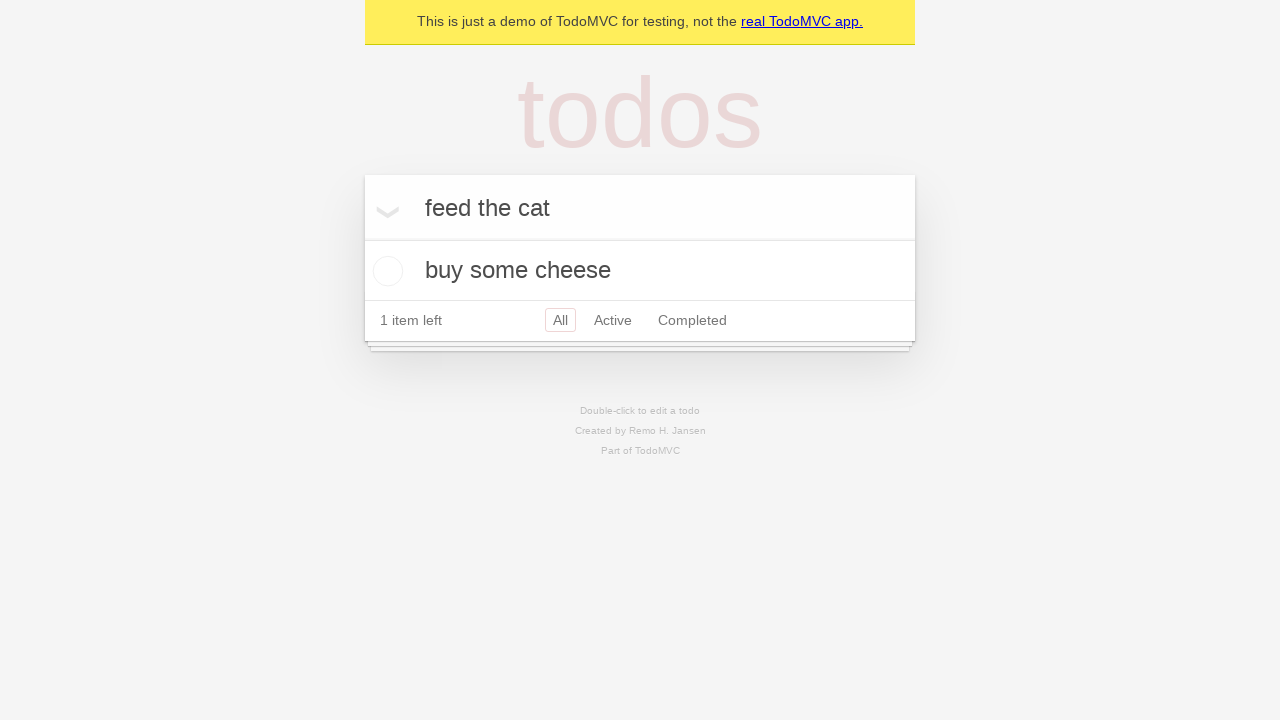

Pressed Enter to create second todo on internal:attr=[placeholder="What needs to be done?"i]
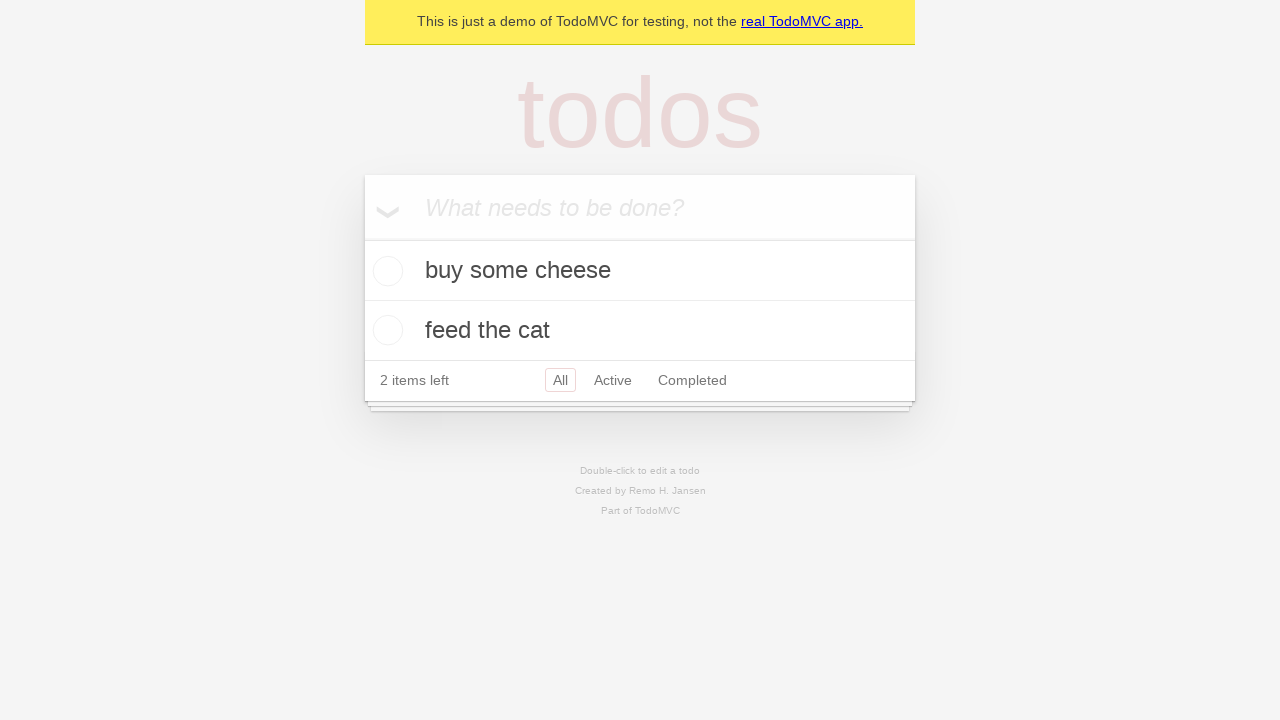

Second todo appeared in the list - both todos now visible
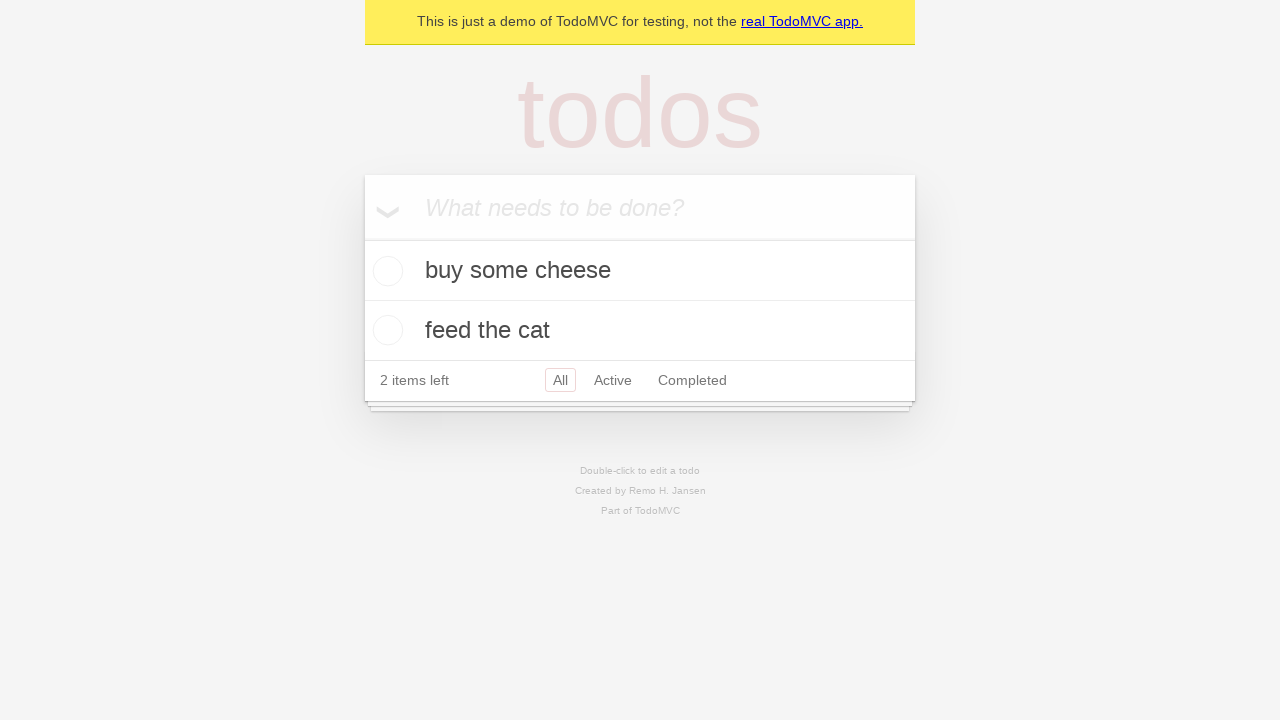

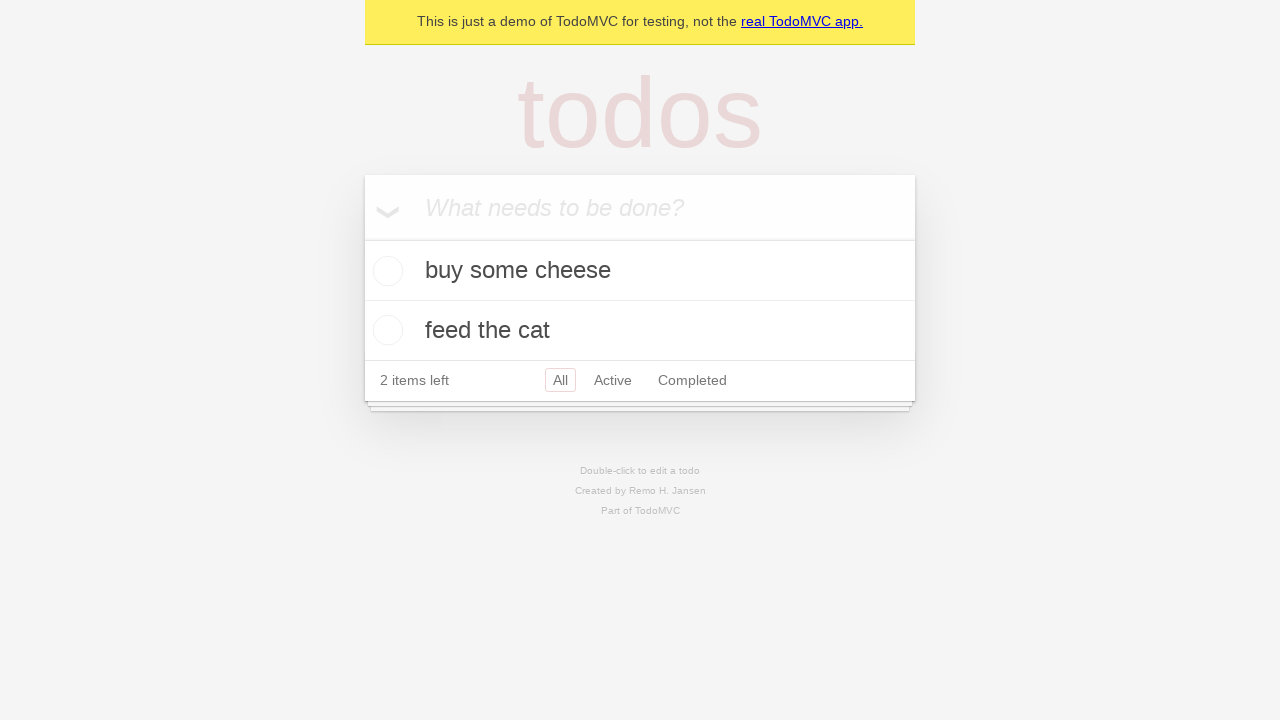